Tests username field with uppercase characters greater than 50

Starting URL: https://buggy.justtestit.org/register

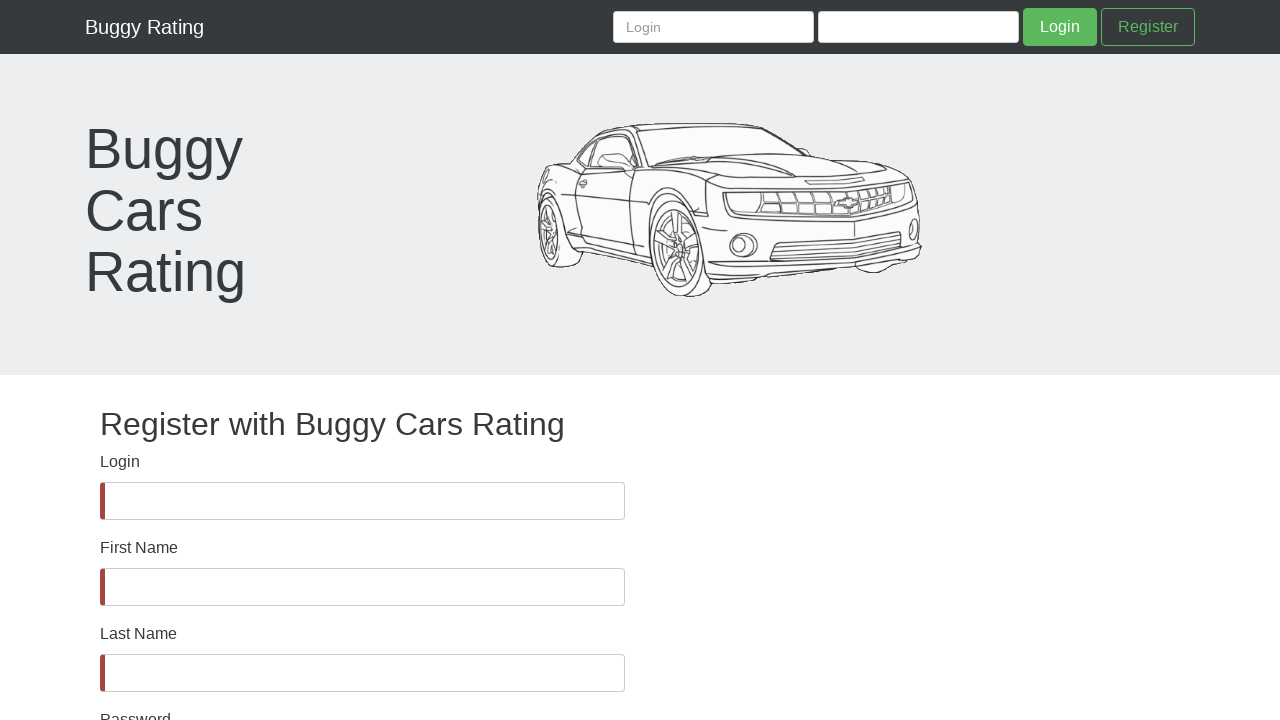

Username field is visible
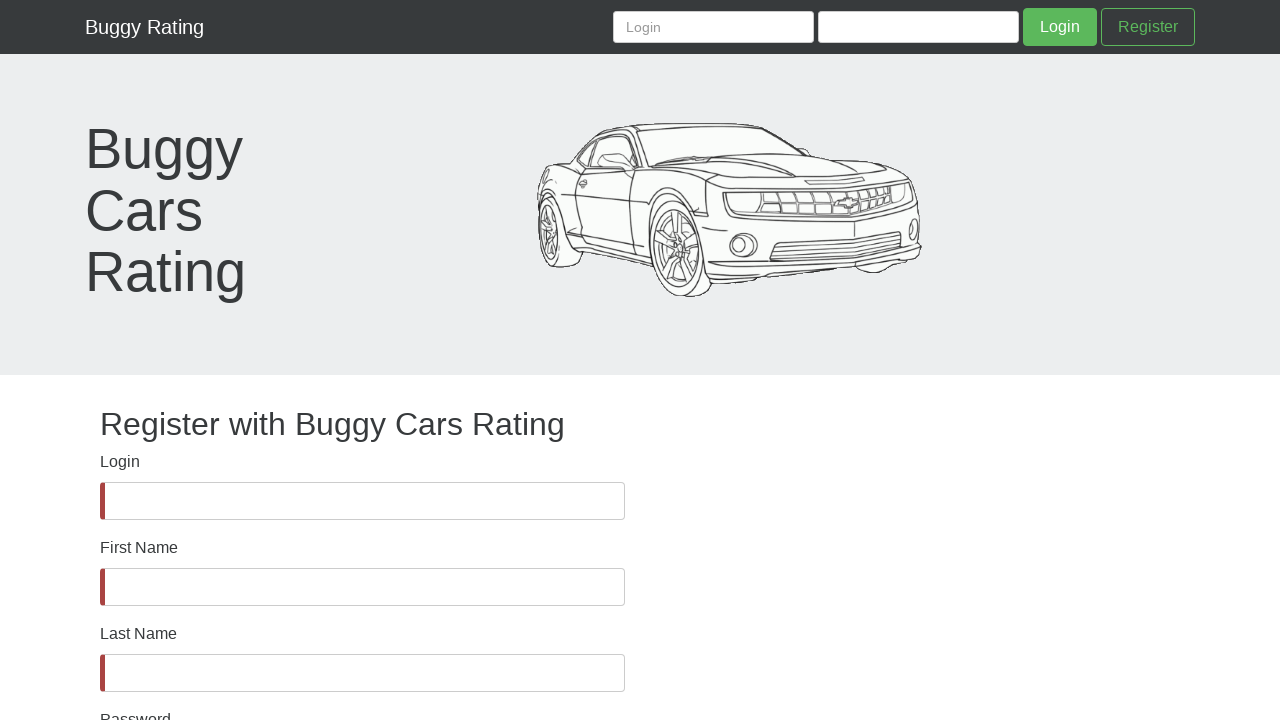

Filled username field with 75 uppercase characters (exceeds 50 character limit) on #username
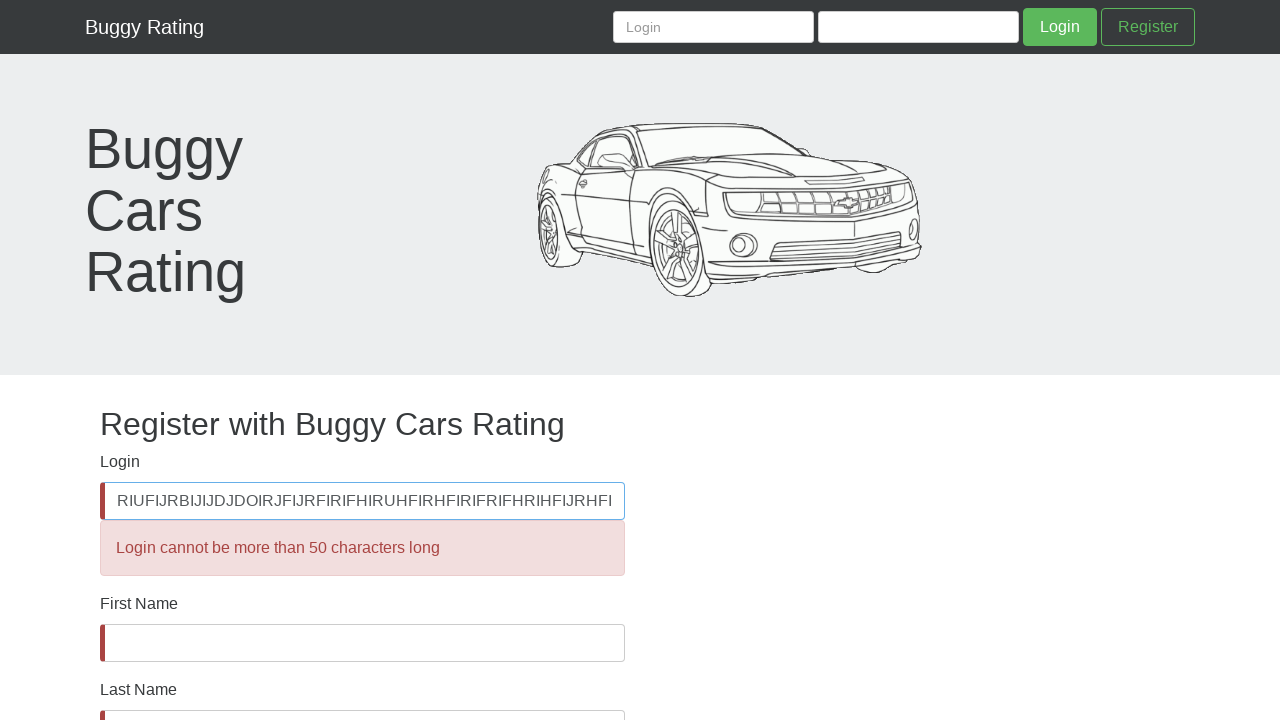

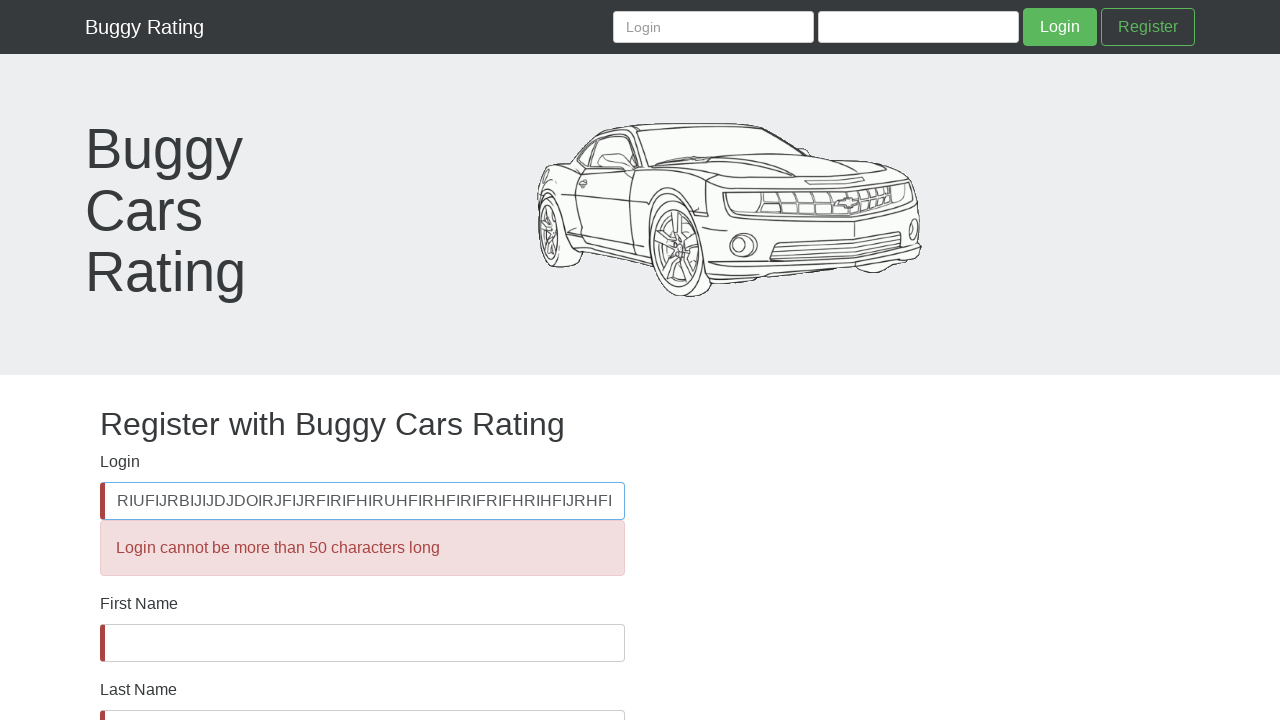